Navigates to Gmail homepage and maximizes the browser window. This is a minimal test that verifies the page loads successfully.

Starting URL: http://gmail.com

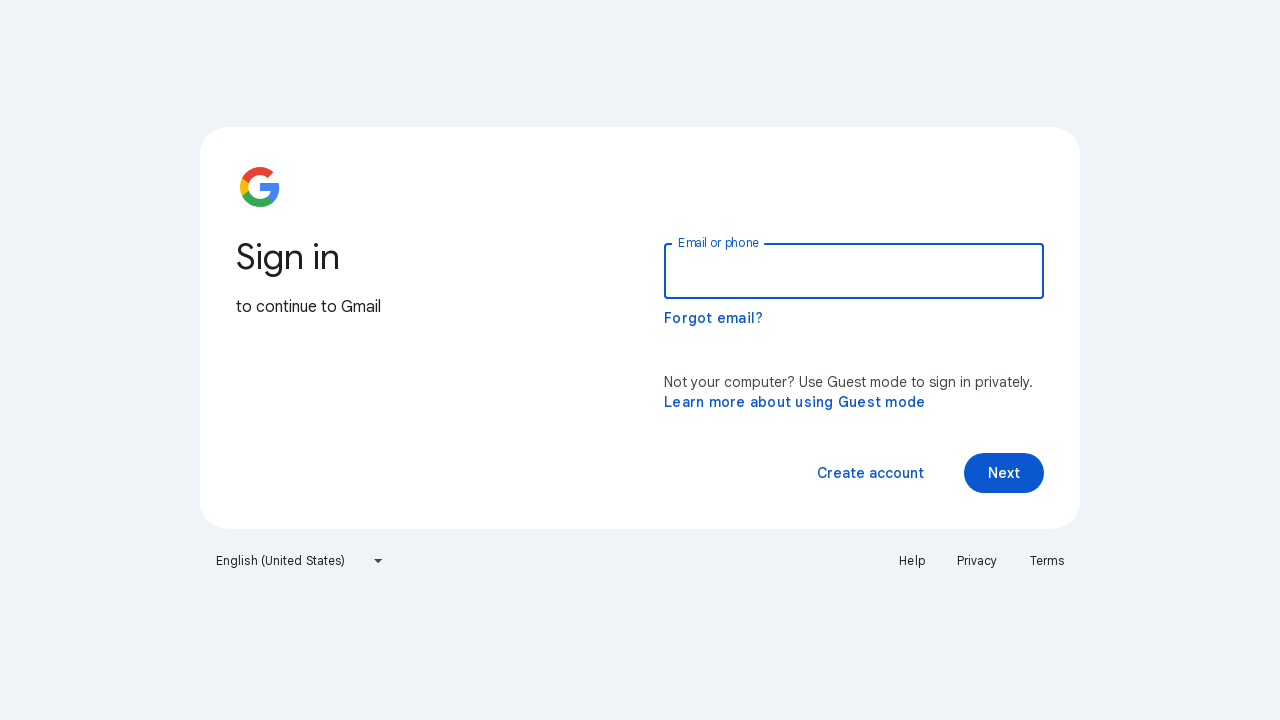

Set viewport size to 1920x1080
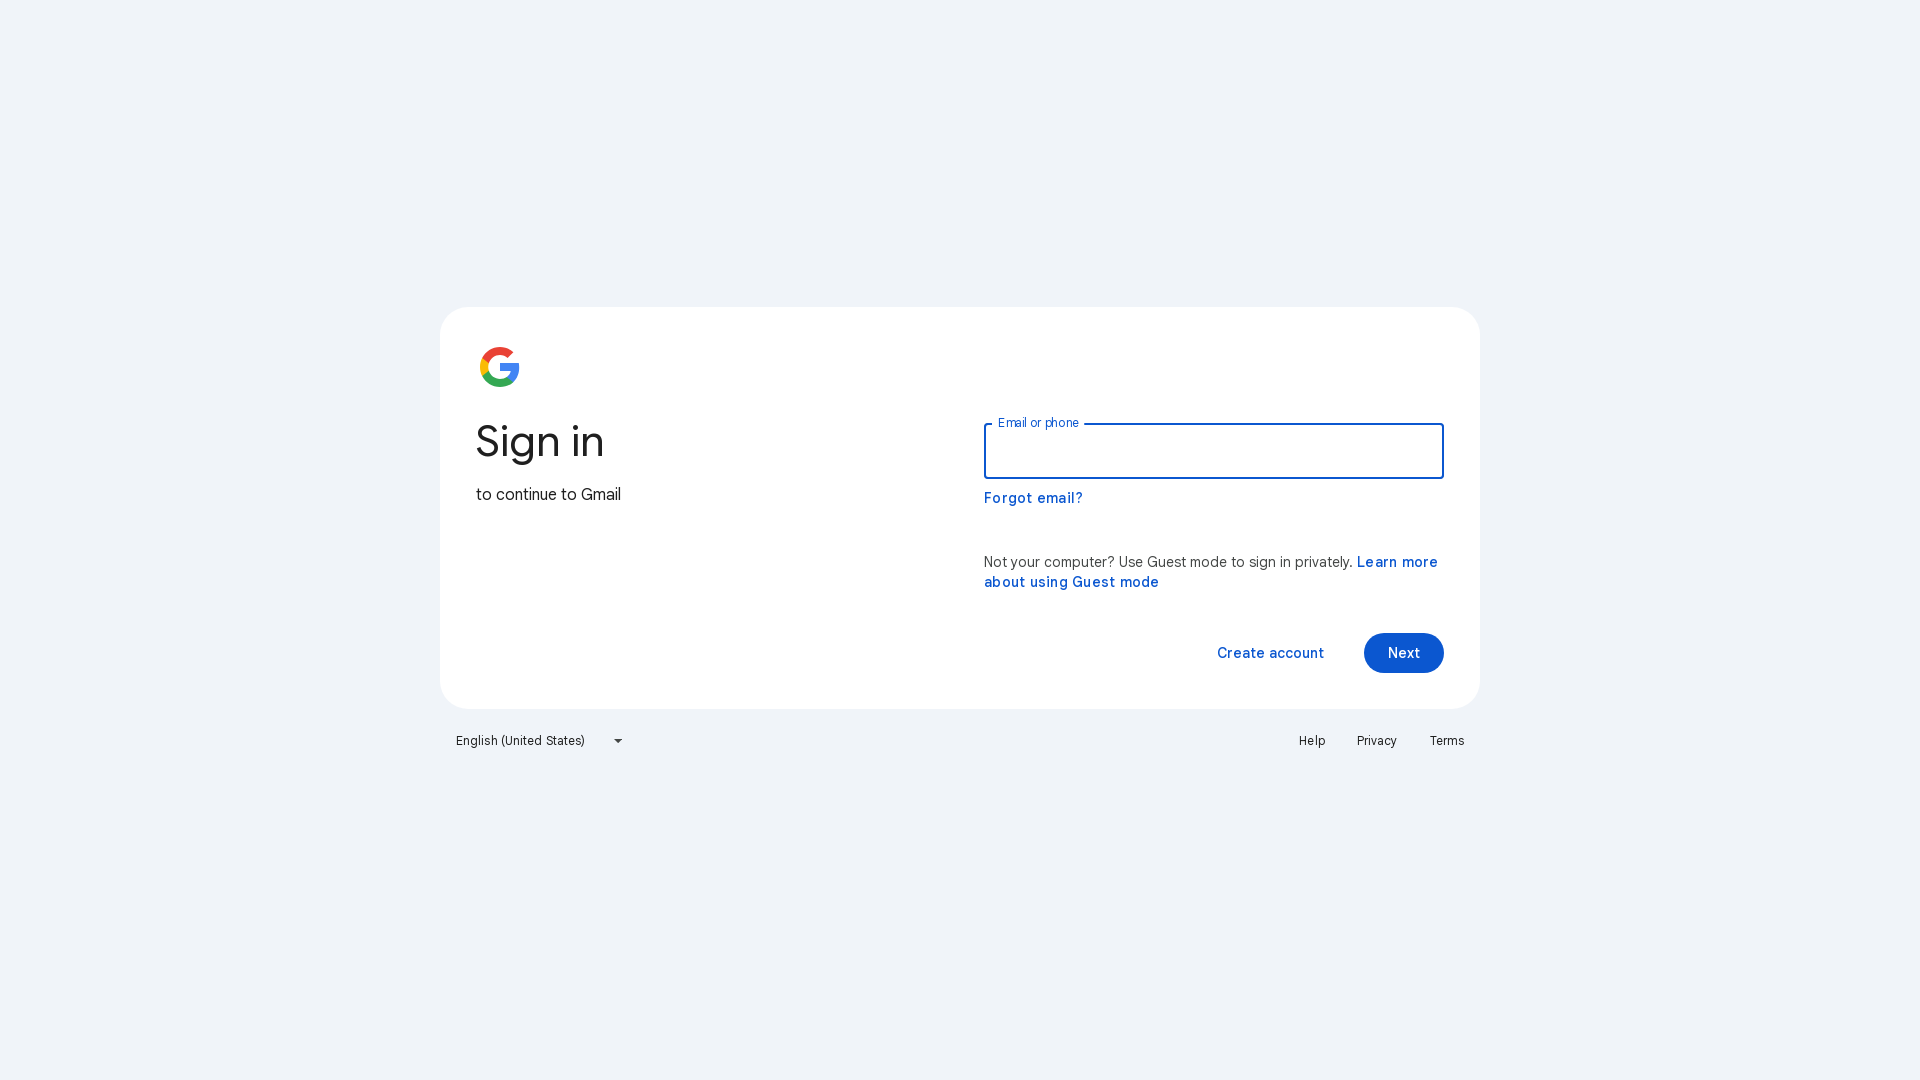

Gmail homepage loaded successfully
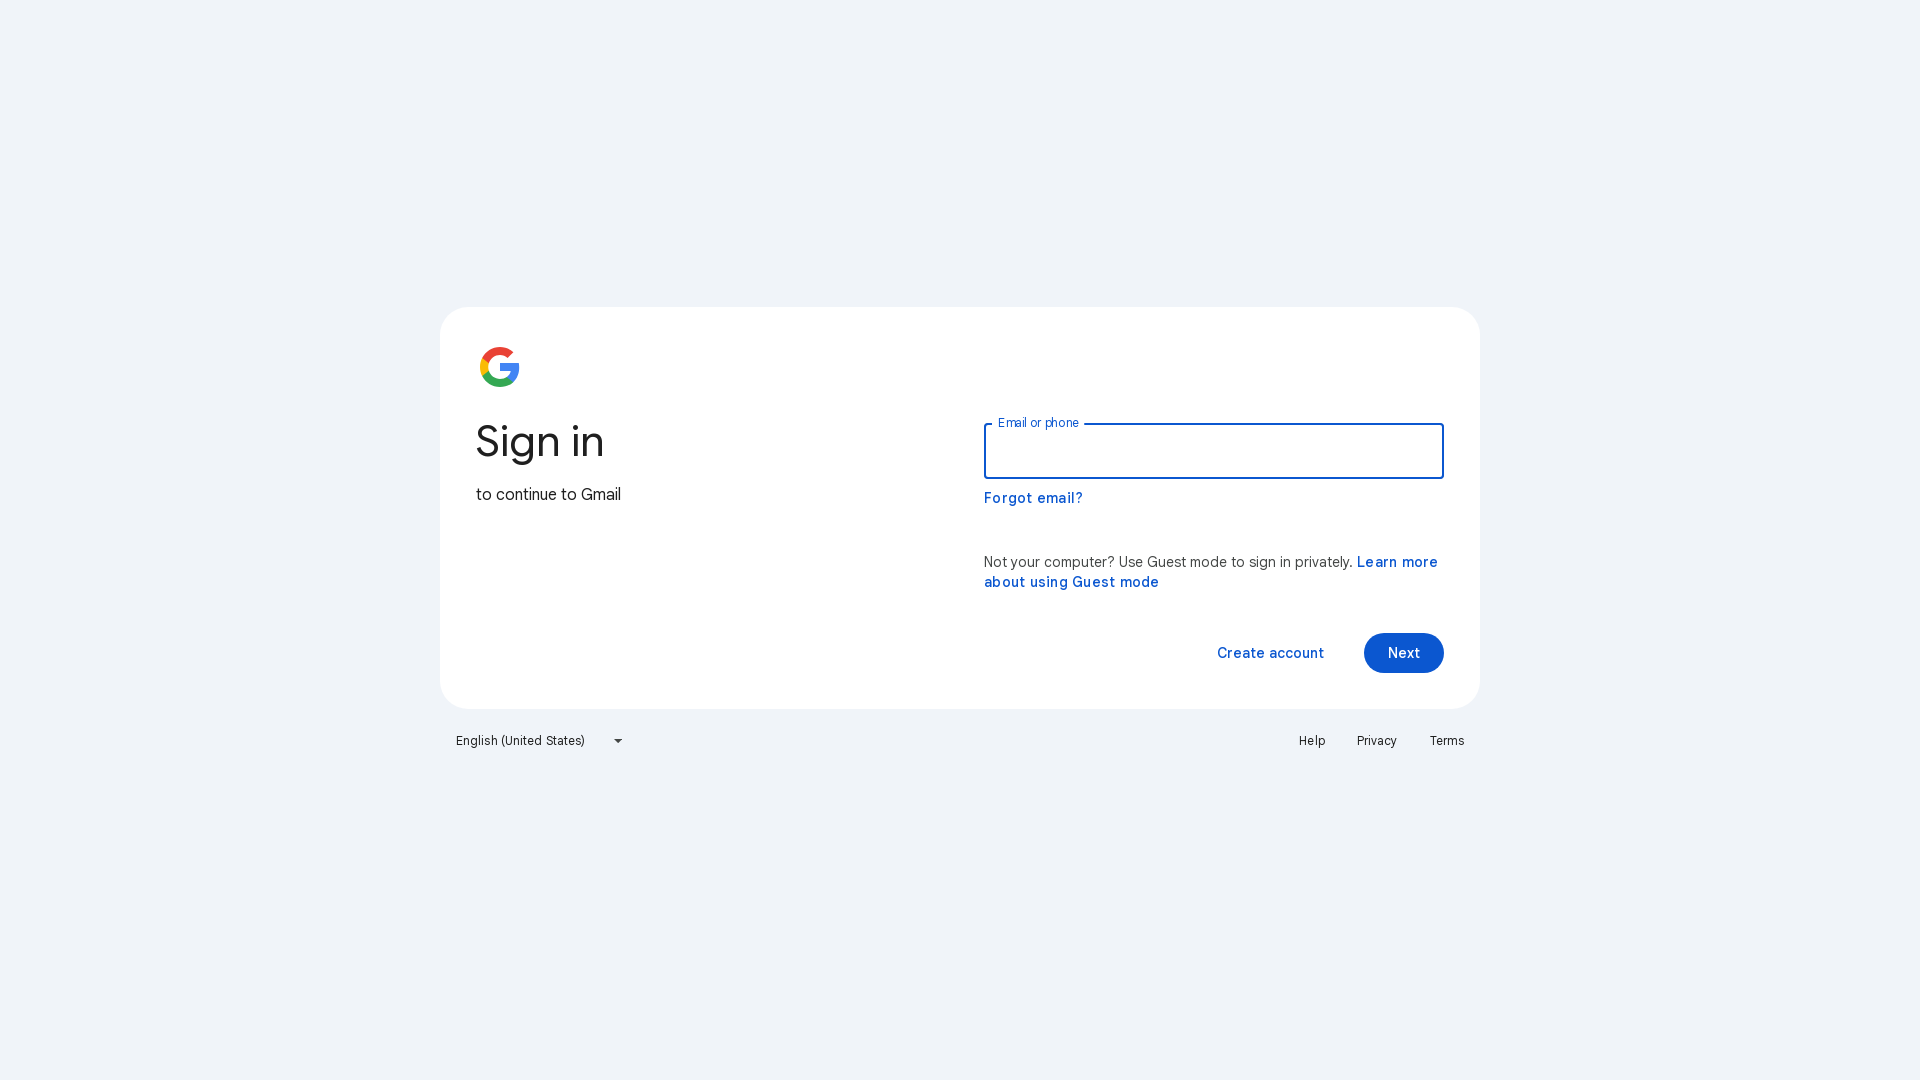

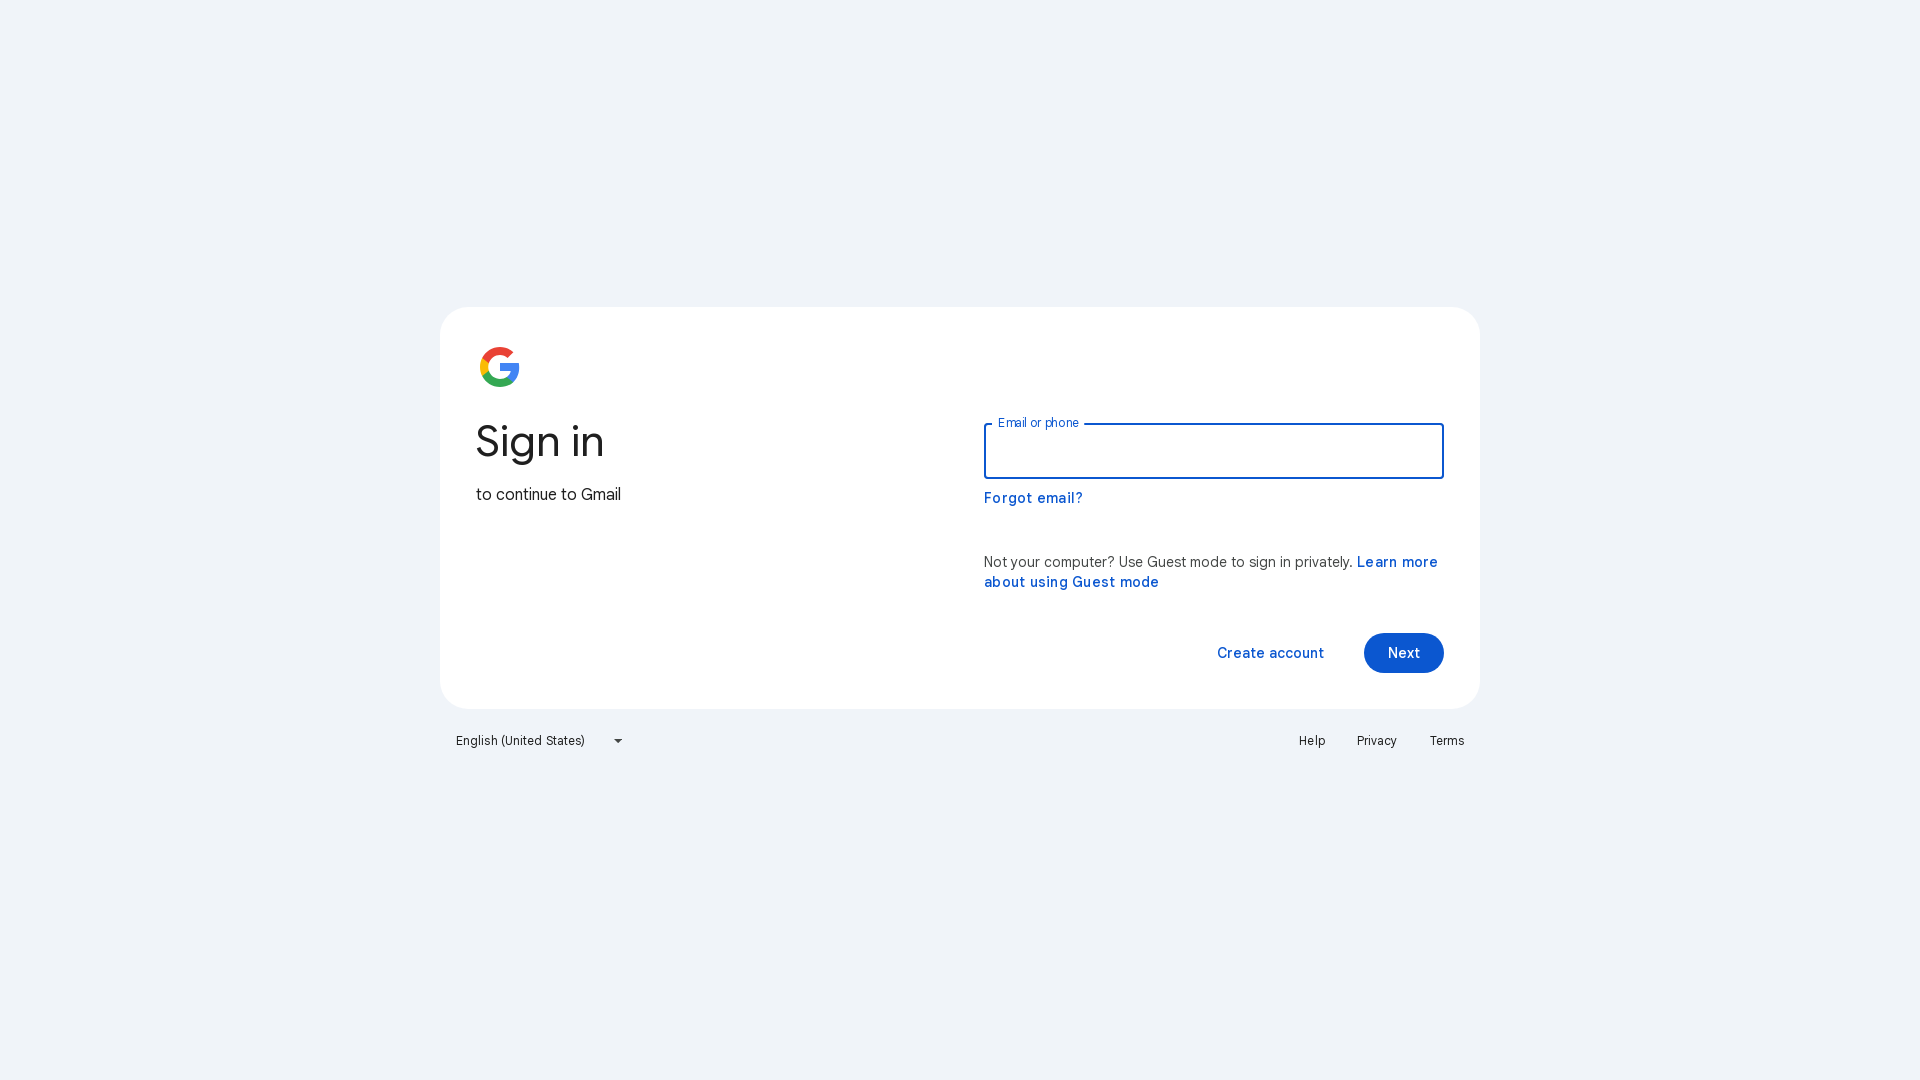